Tests multi-select dropdown functionality by selecting and deselecting options using different methods

Starting URL: http://automationbykrishna.com/

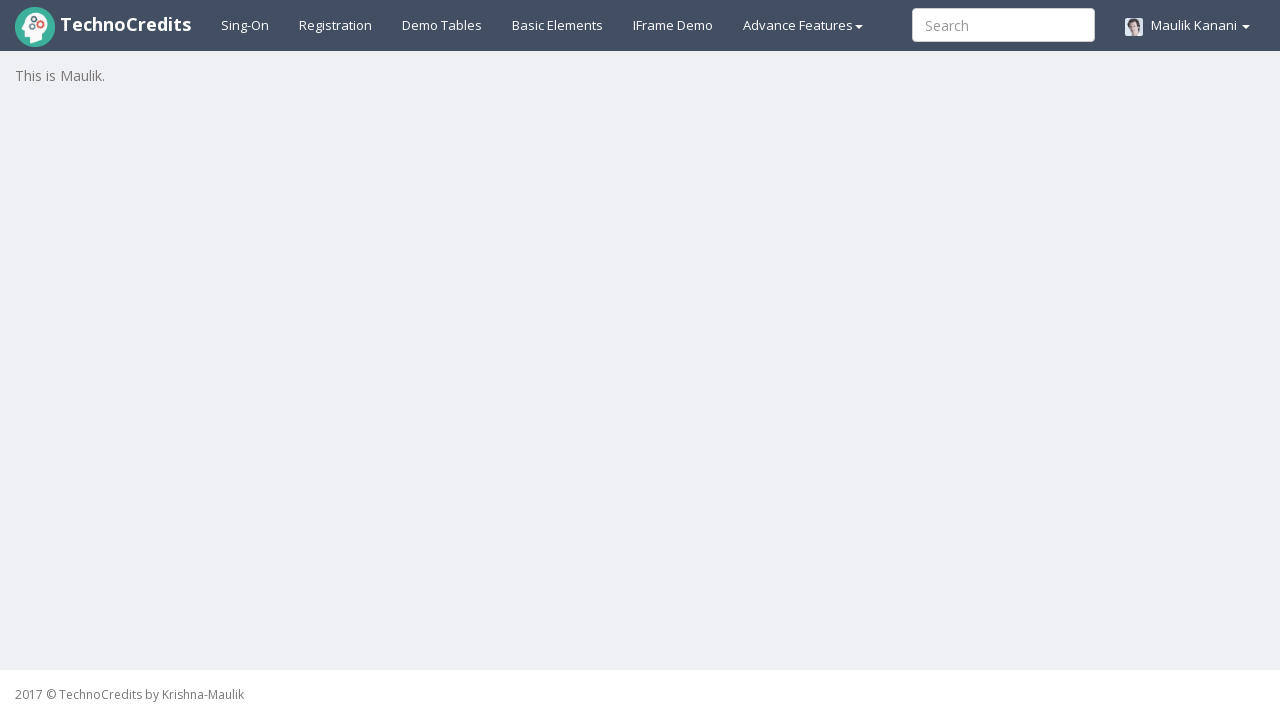

Clicked on Basic Elements tab at (558, 25) on #basicelements
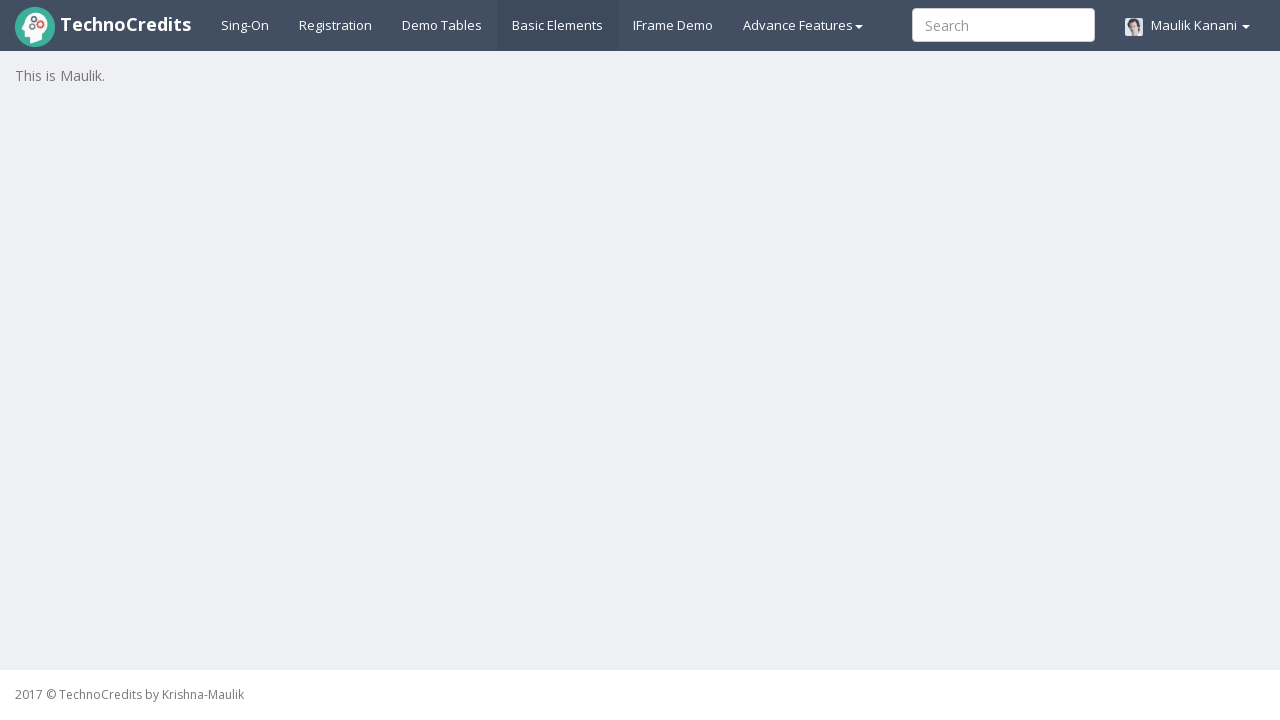

Waited 2 seconds for page to load
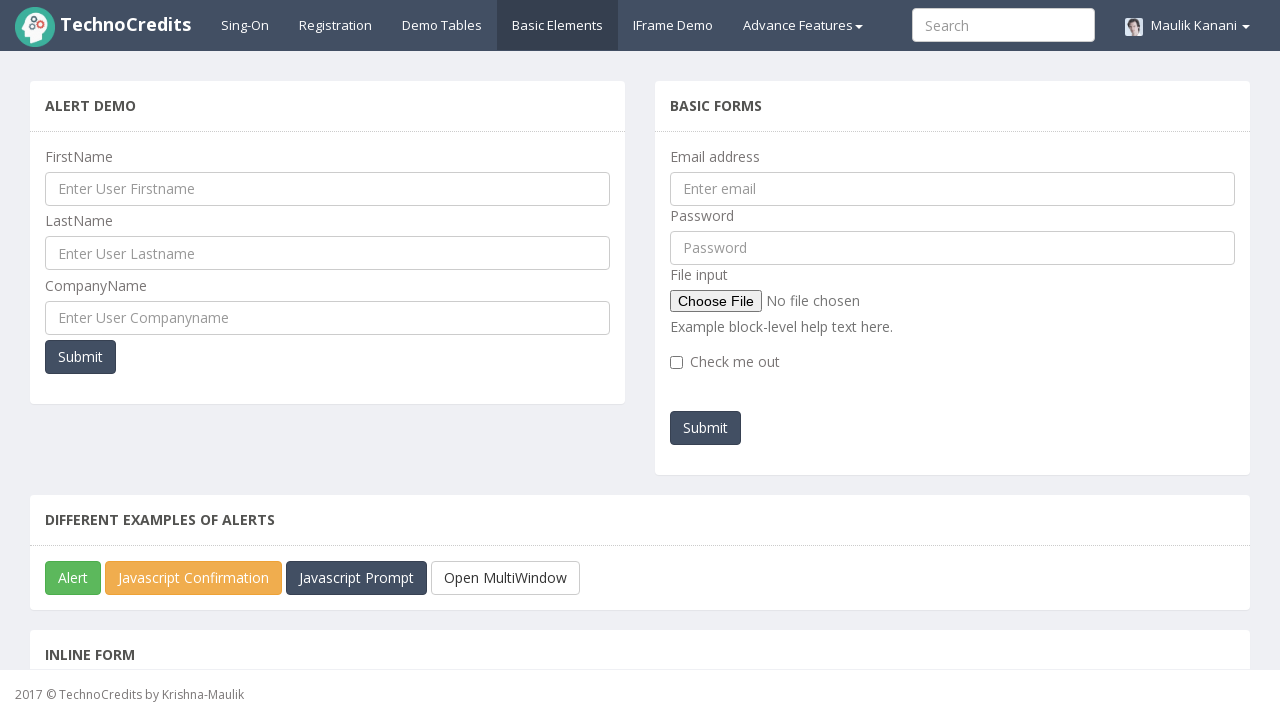

Scrolled down 1150 pixels to view multi-select dropdown
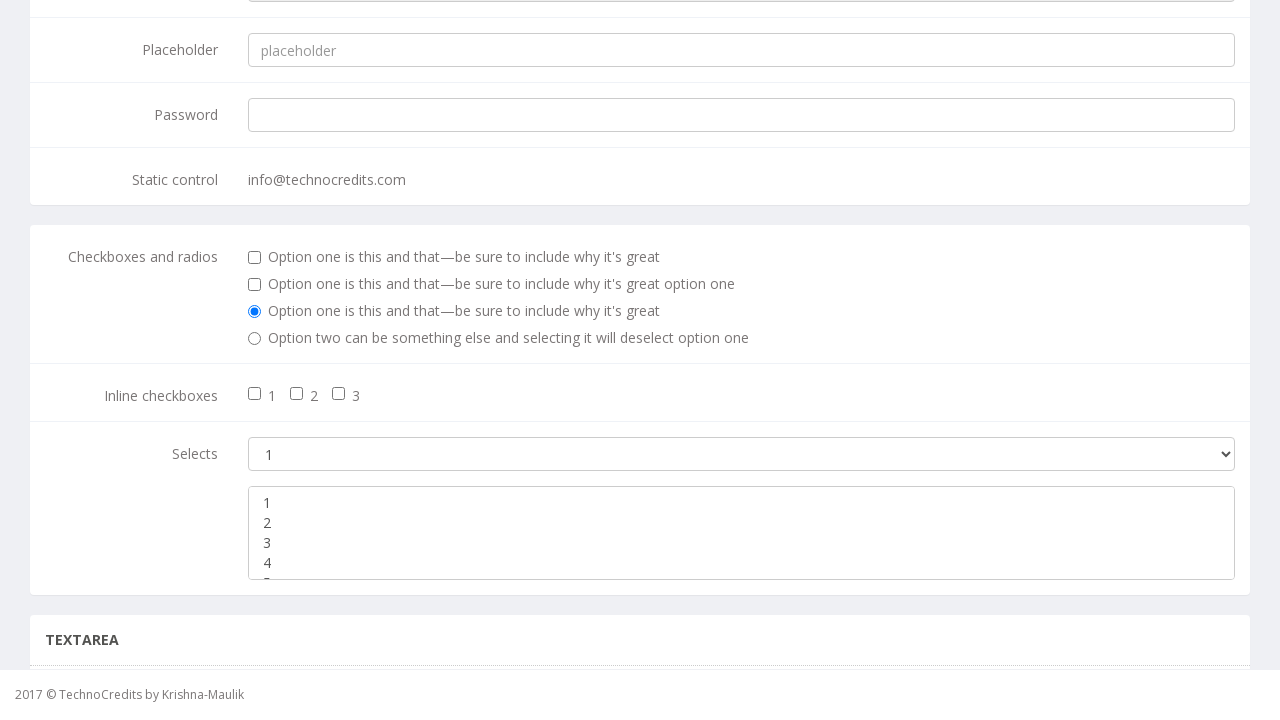

Selected first option by index from multi-select dropdown on select.form-control
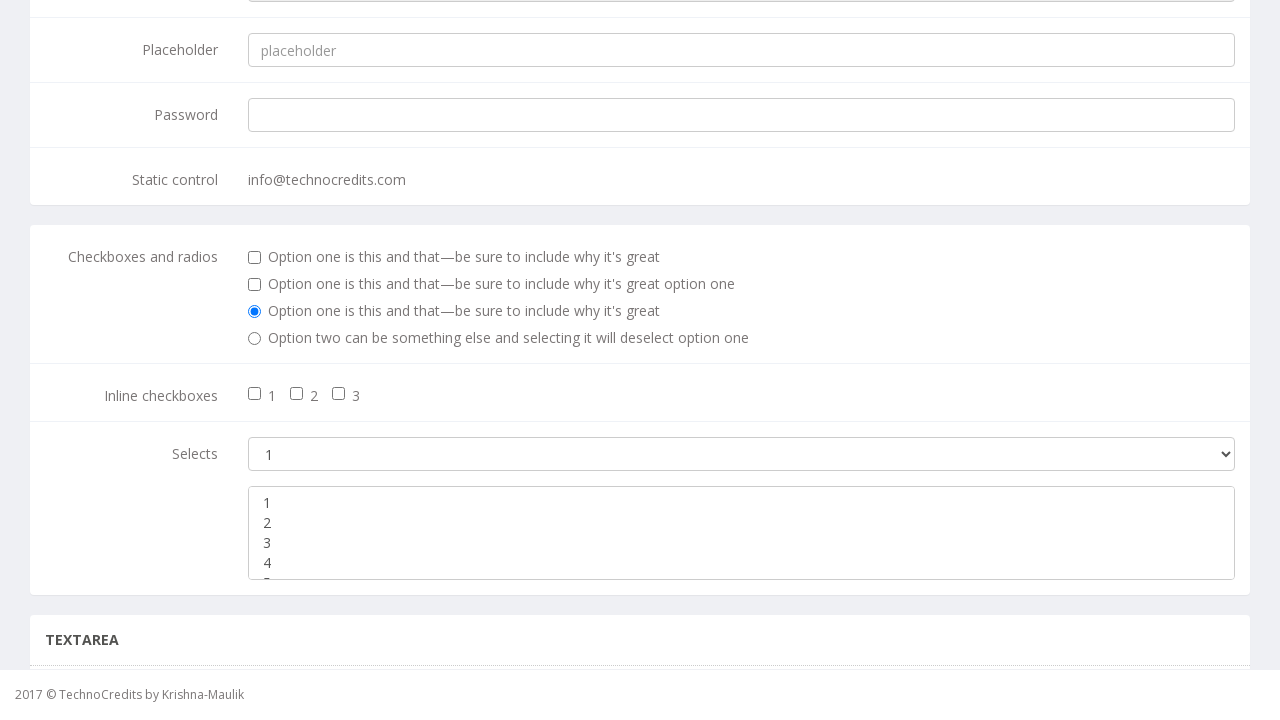

Selected option '2' by visible text from multi-select dropdown on select.form-control
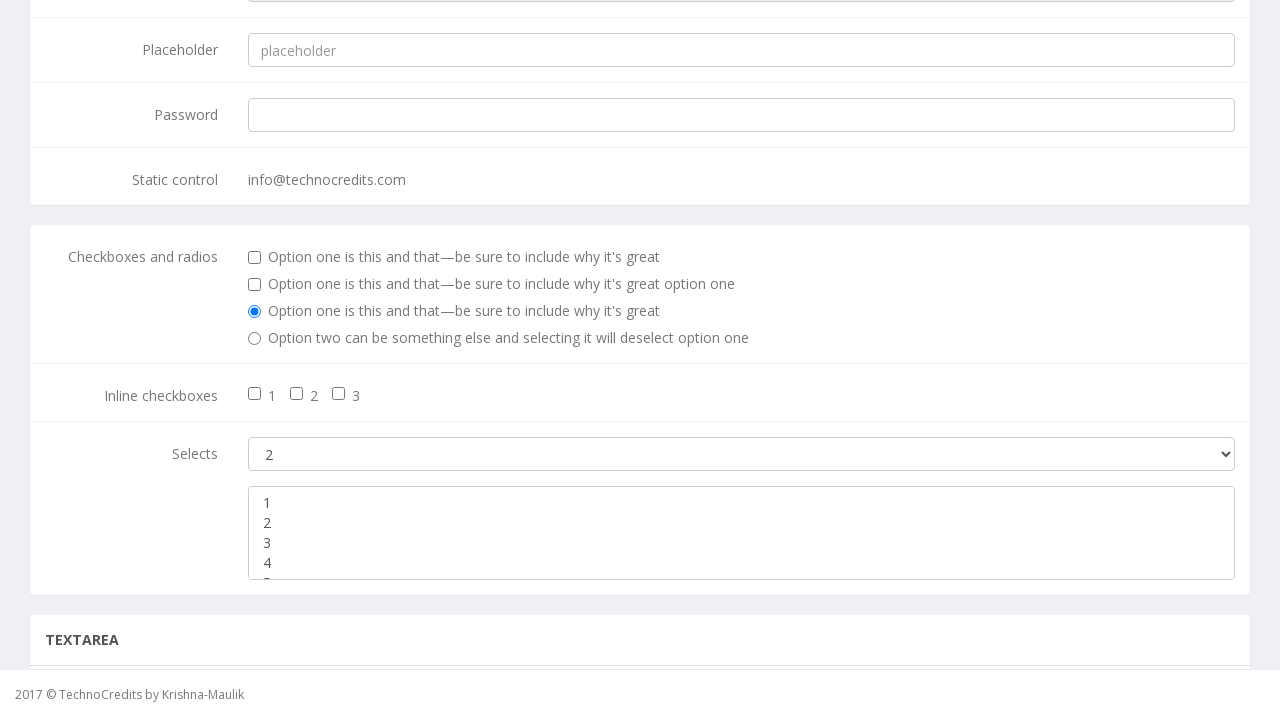

Selected multiple options ('1', '2', '3') from multi-select dropdown on select.form-control
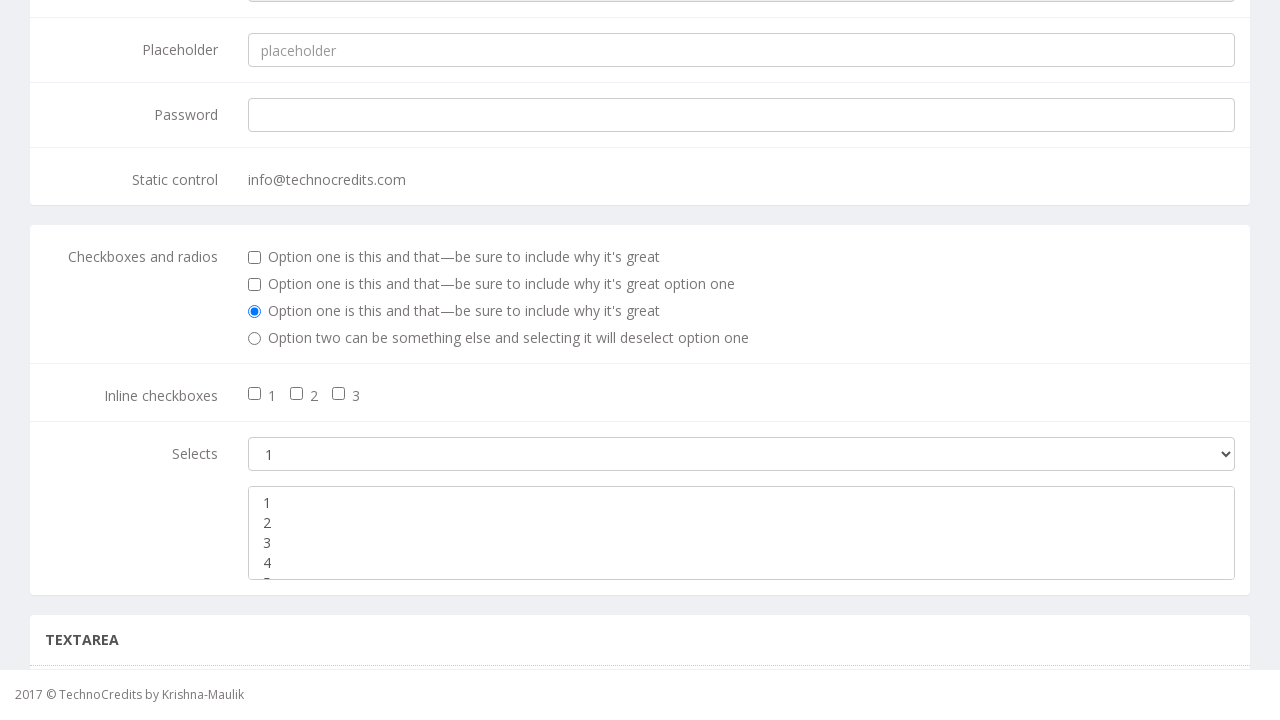

Deselected first option using JavaScript evaluation
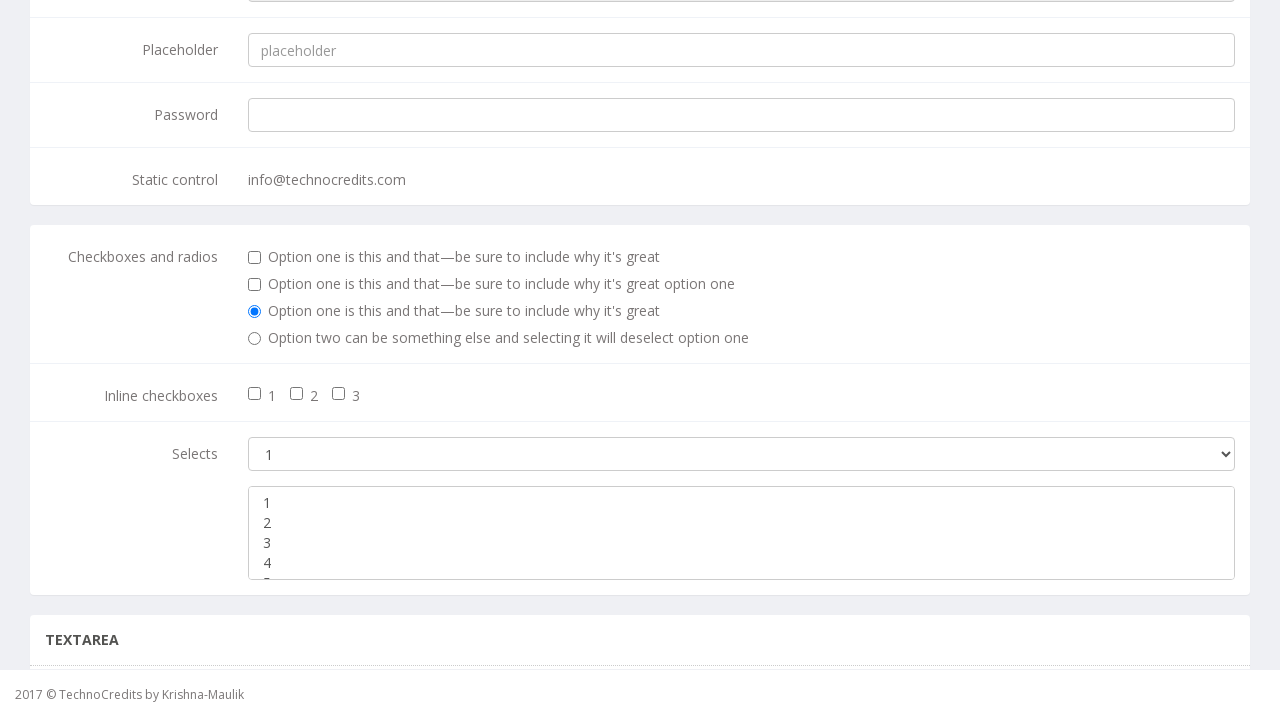

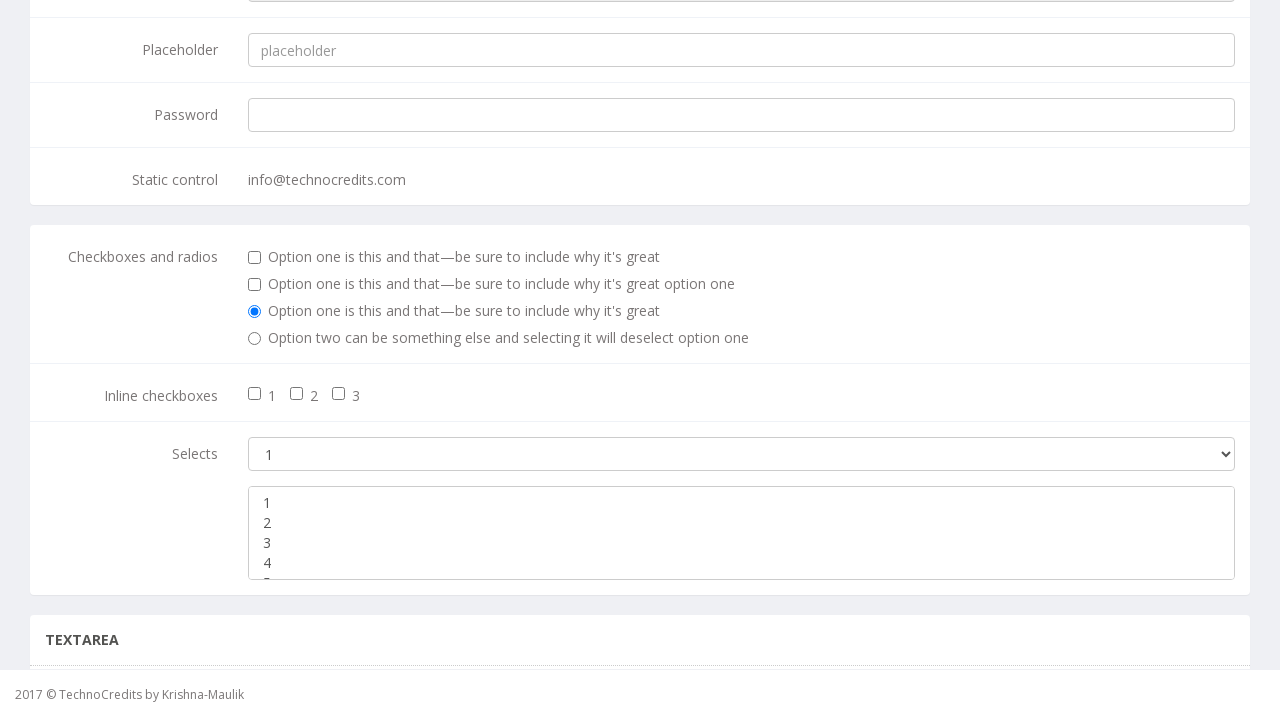